Tests the AngularJS todo list feature by verifying existing todos are displayed, then adding a new todo item and verifying it appears in the list

Starting URL: http://www.angularjs.org

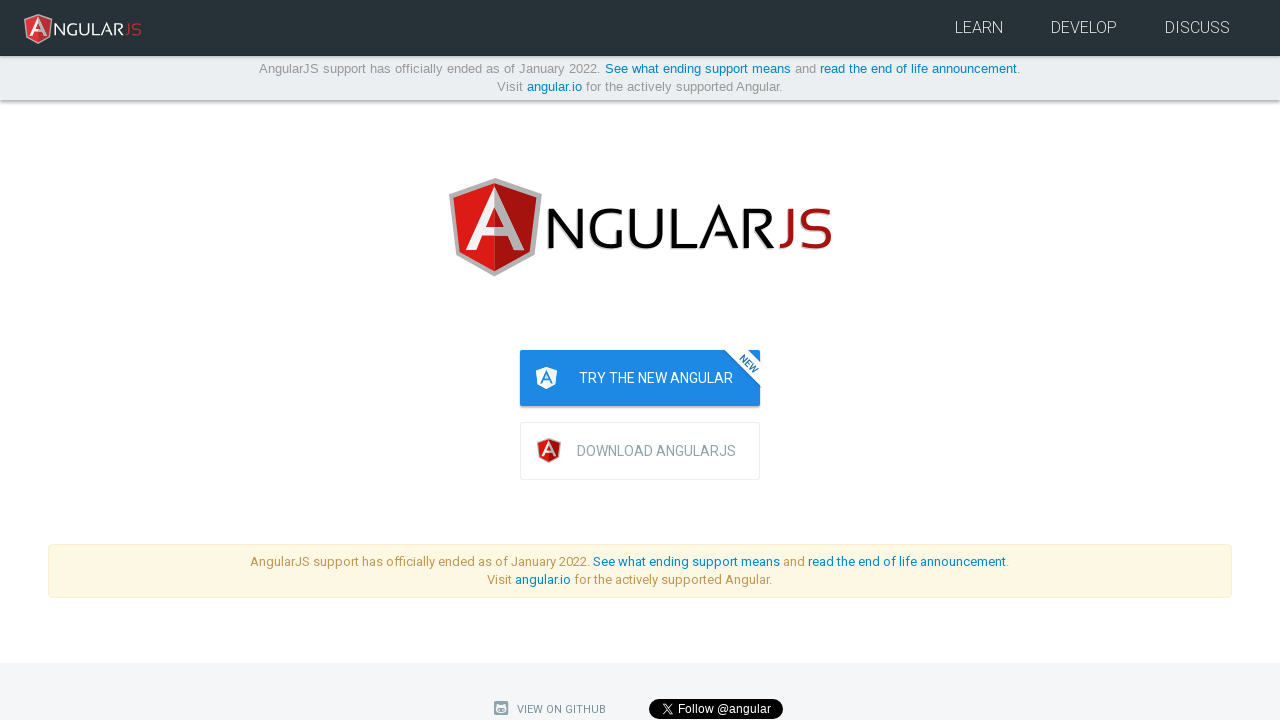

Waited for existing todo list to be visible
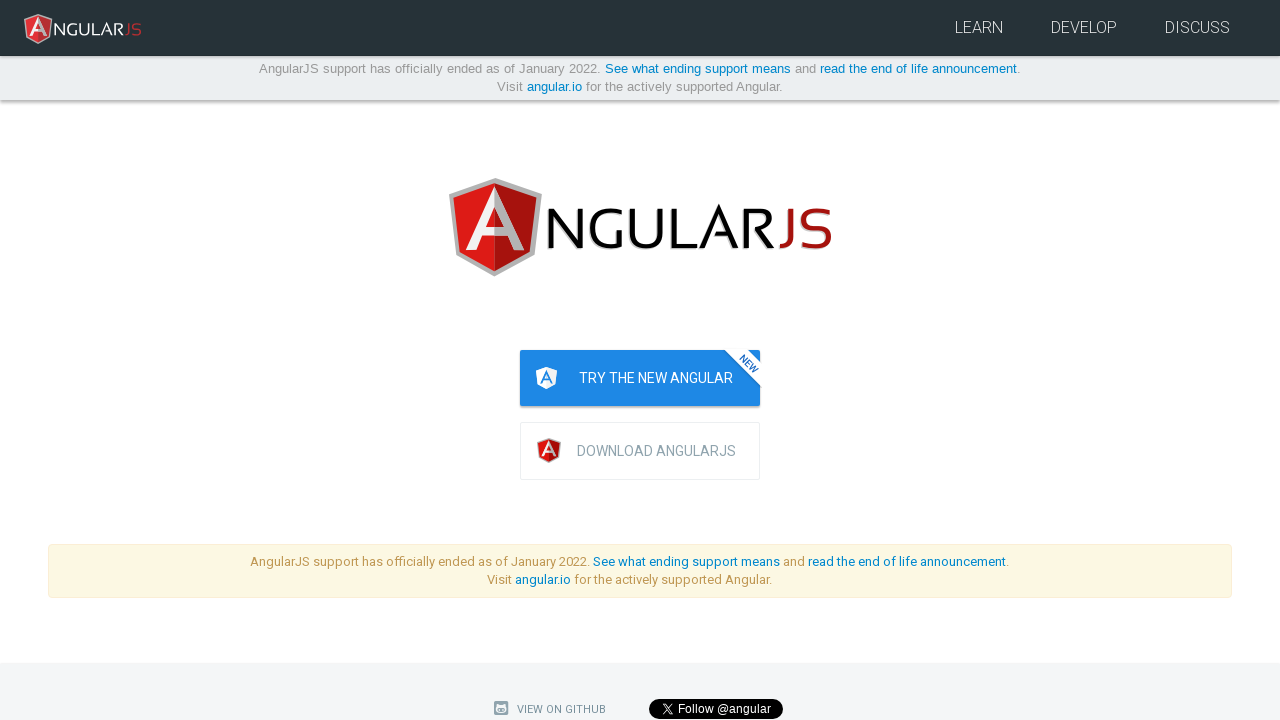

Filled todo input field with 'write a protractor test' on [ng-model="todoList.todoText"]
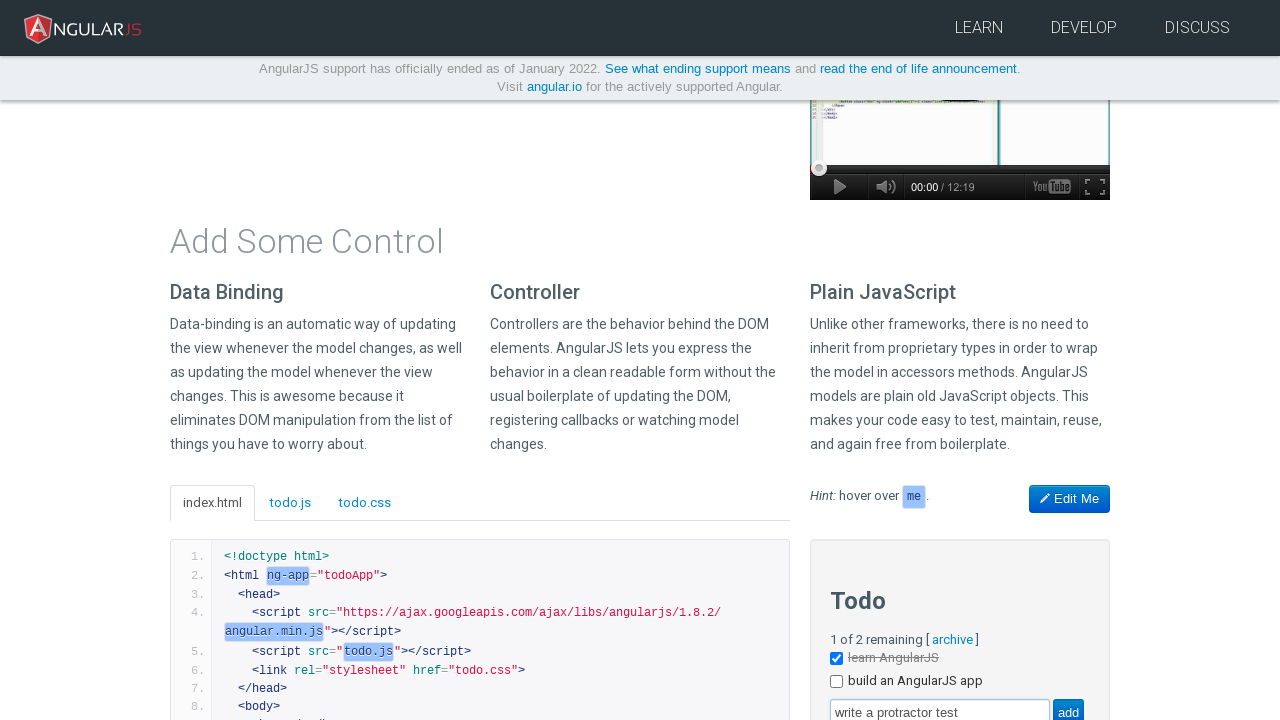

Clicked the add button to create new todo at (1068, 706) on [value="add"]
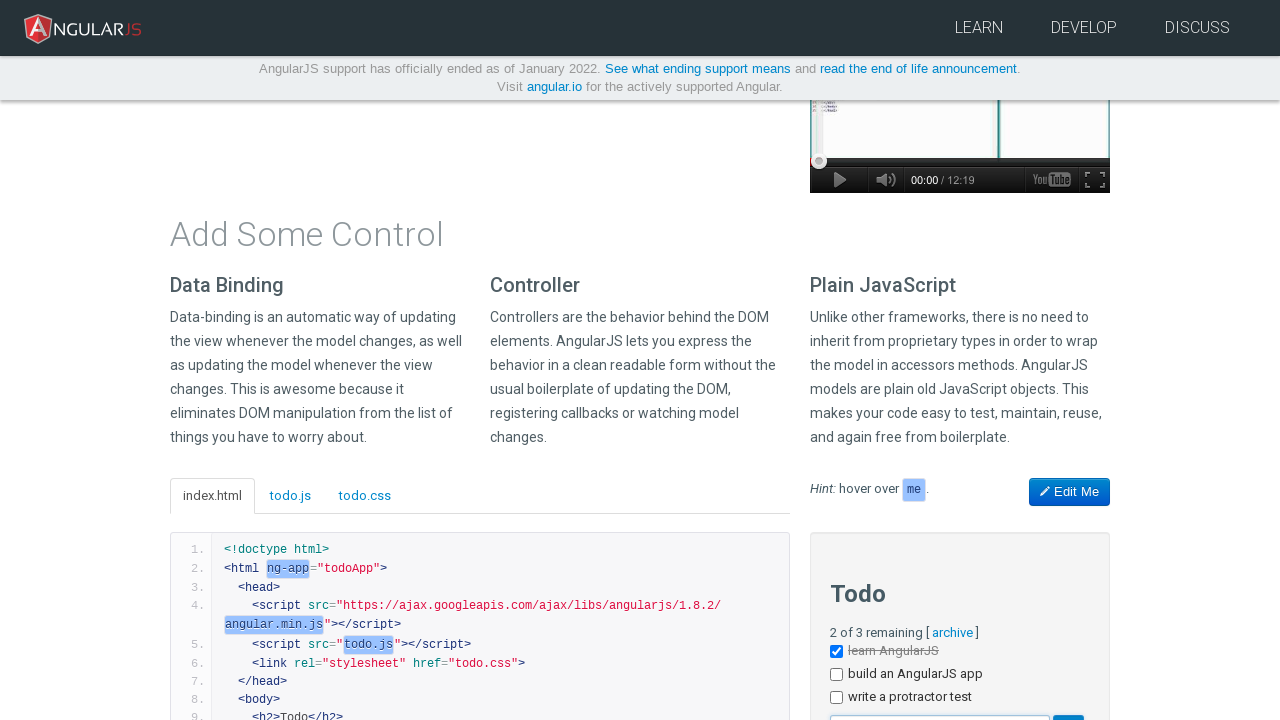

Verified new todo item appears in the list
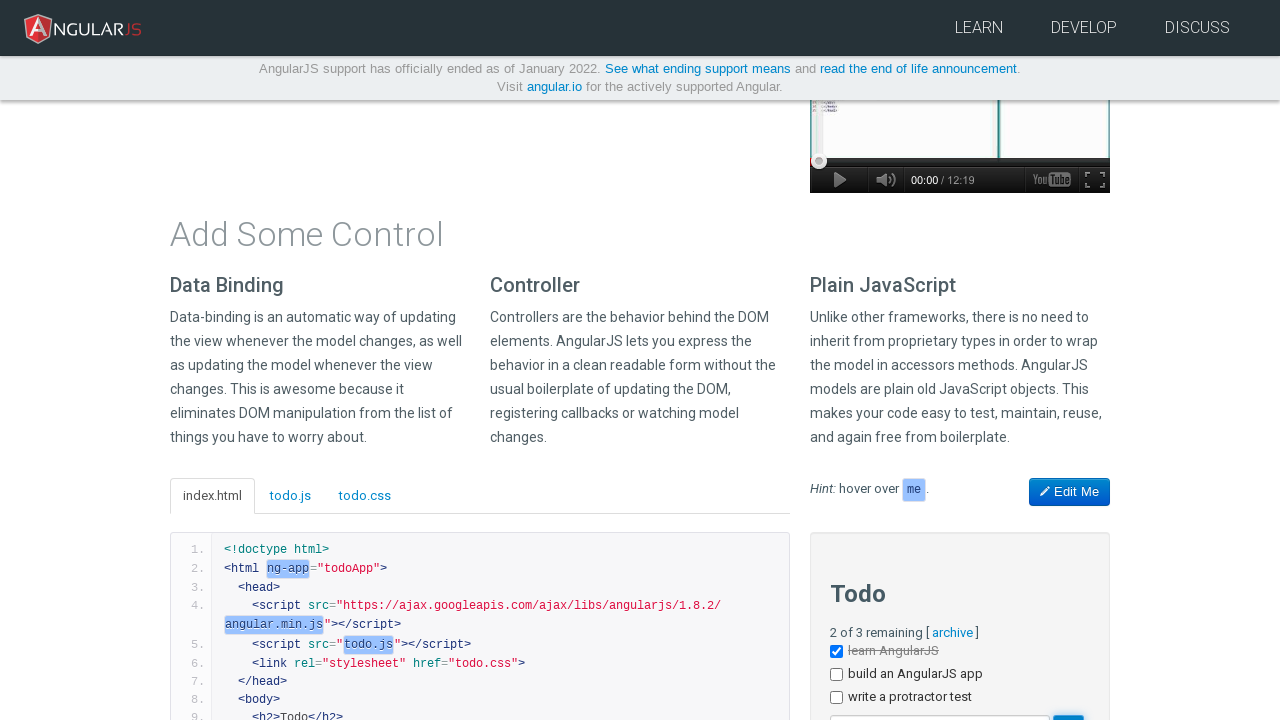

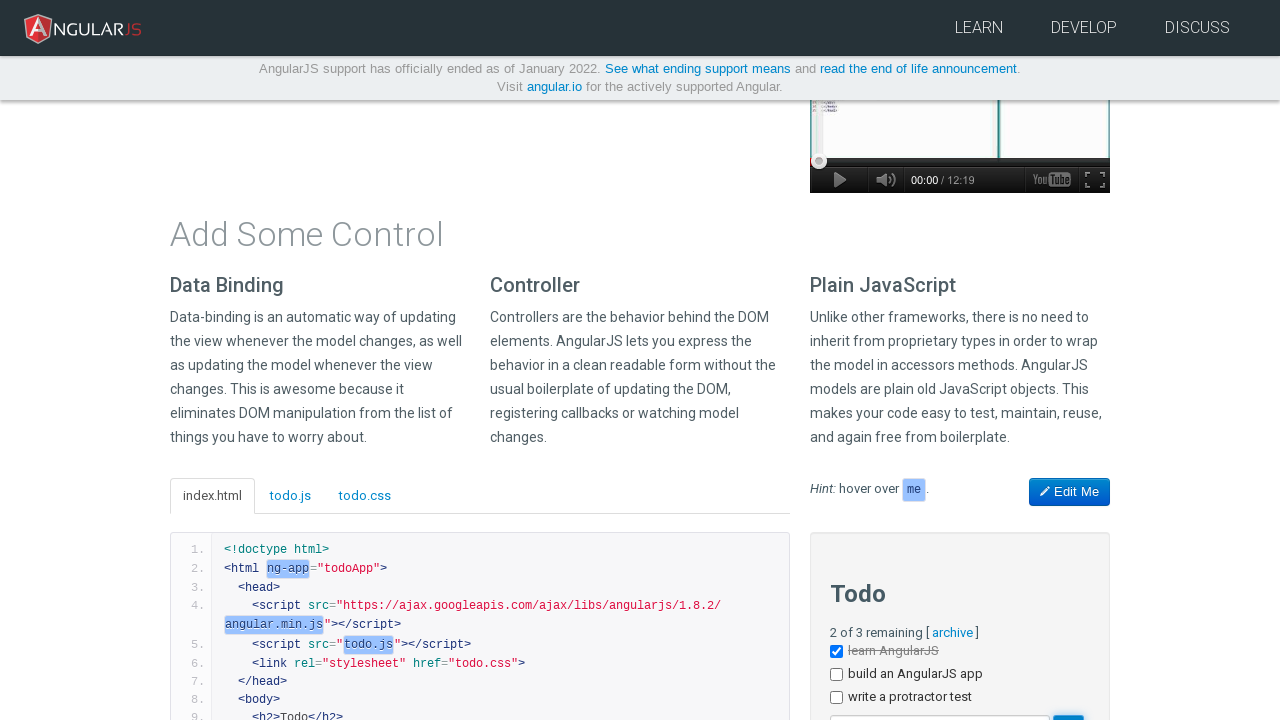